Tests page scrolling functionality by scrolling down and then back up on the TechPro Education website

Starting URL: https://techproeducation.com/

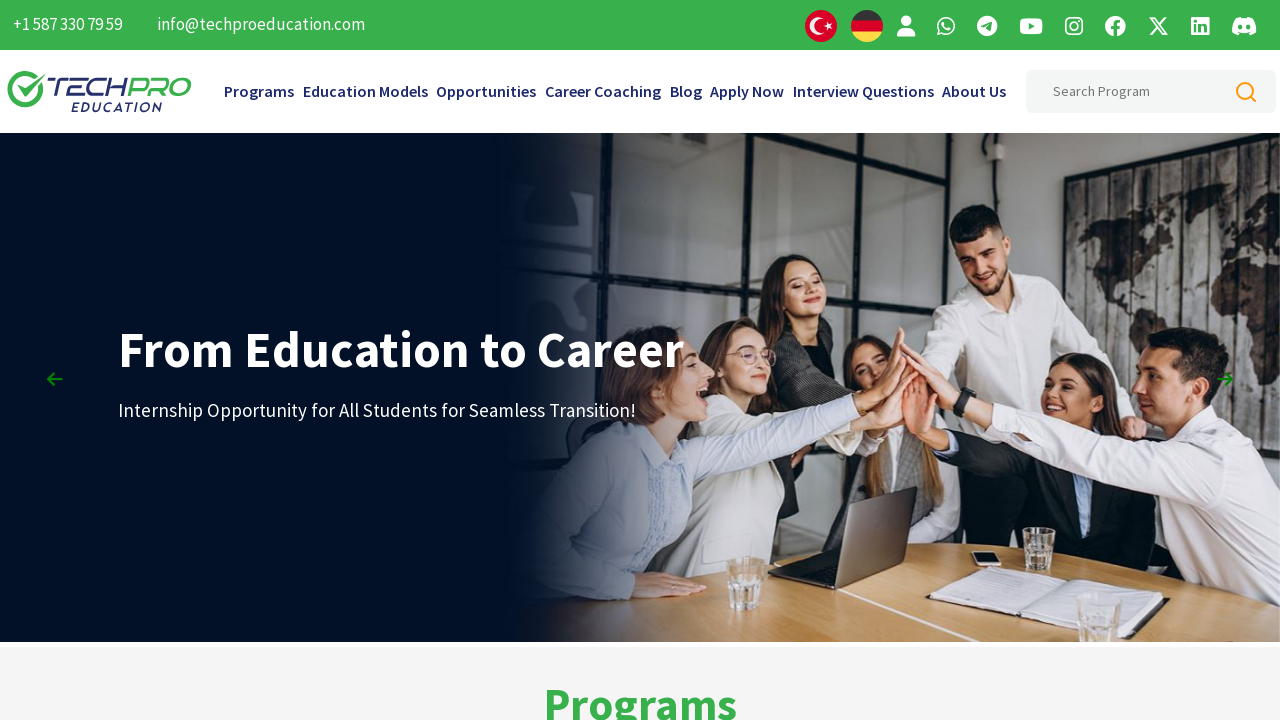

Scrolled down the page (1st scroll)
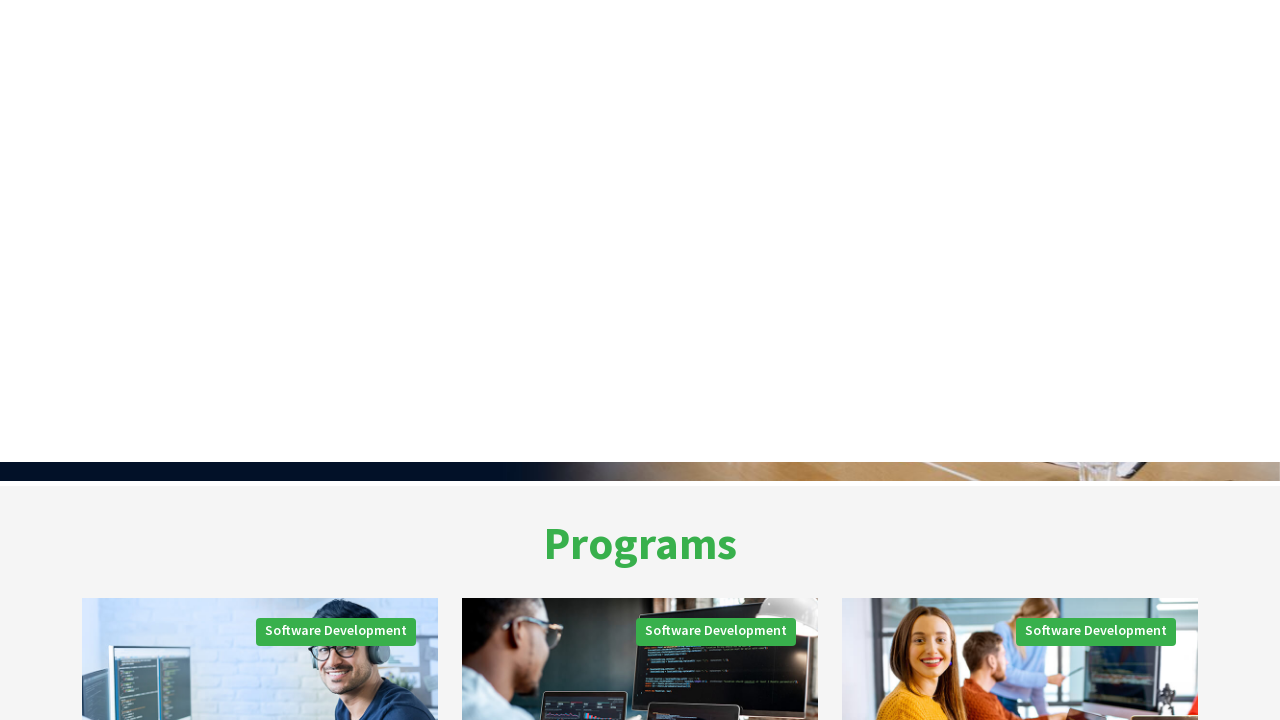

Scrolled down the page (2nd scroll)
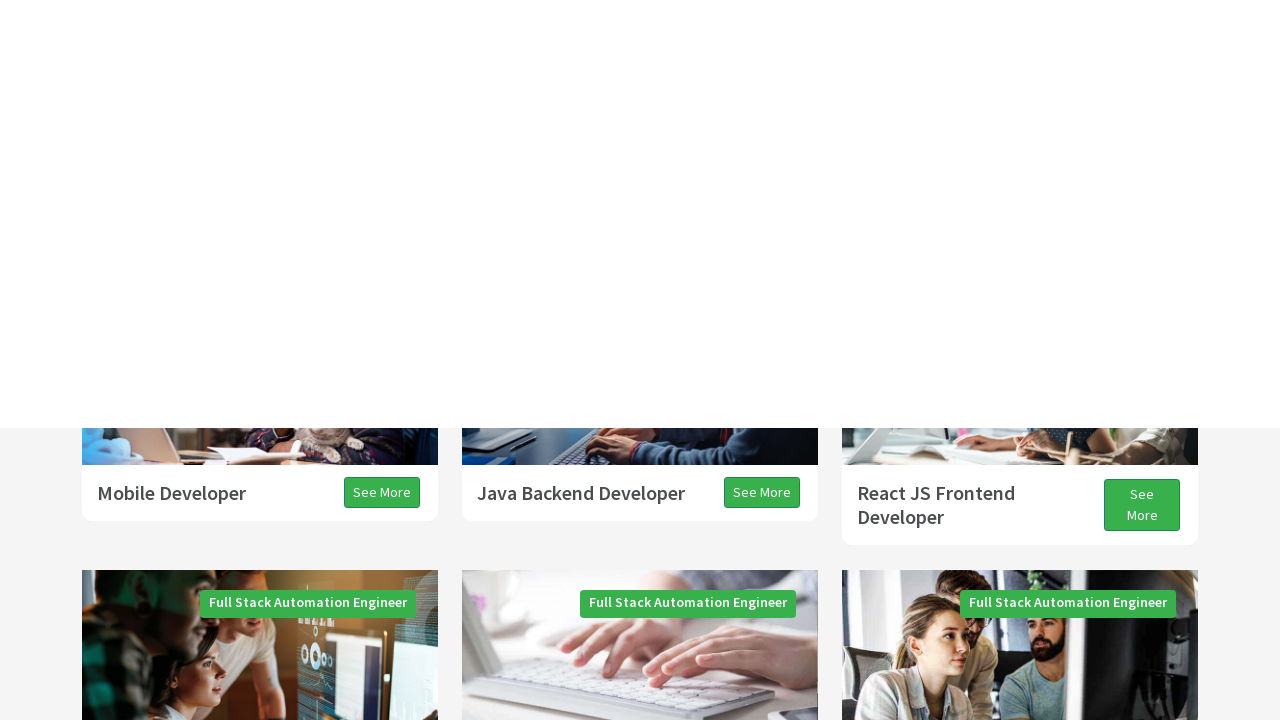

Scrolled down the page (3rd scroll)
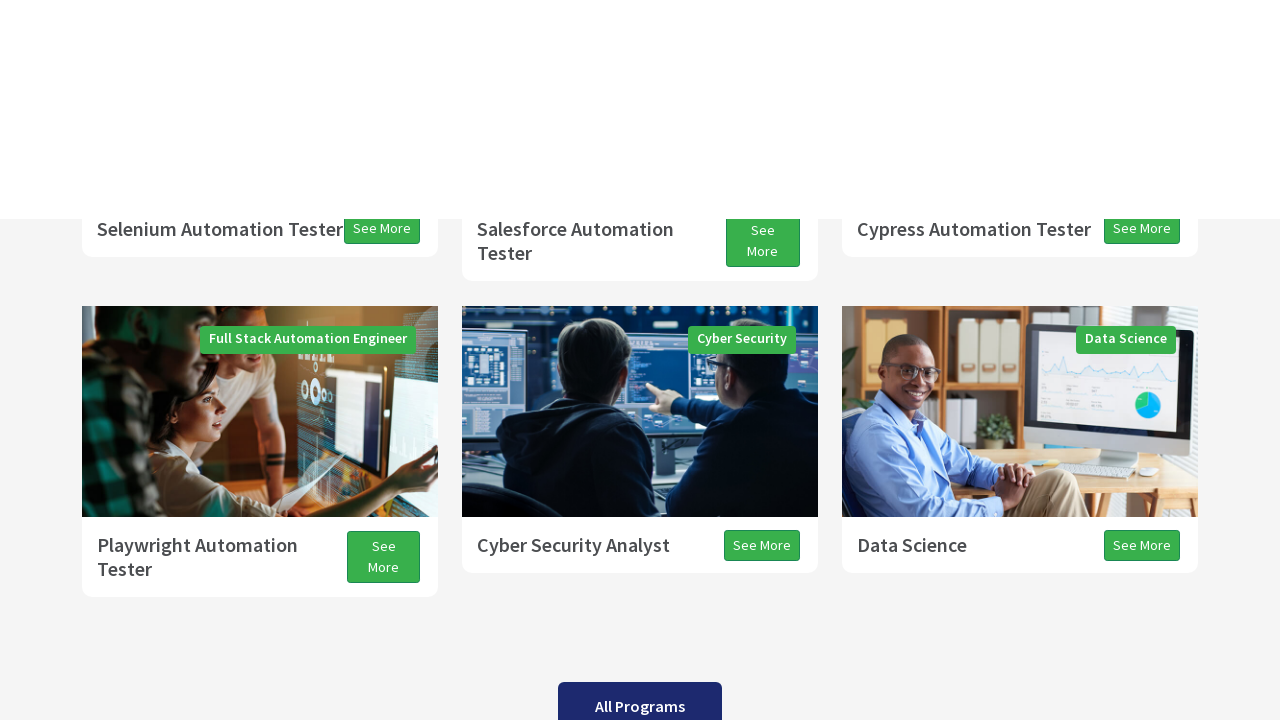

Waited for 2 seconds
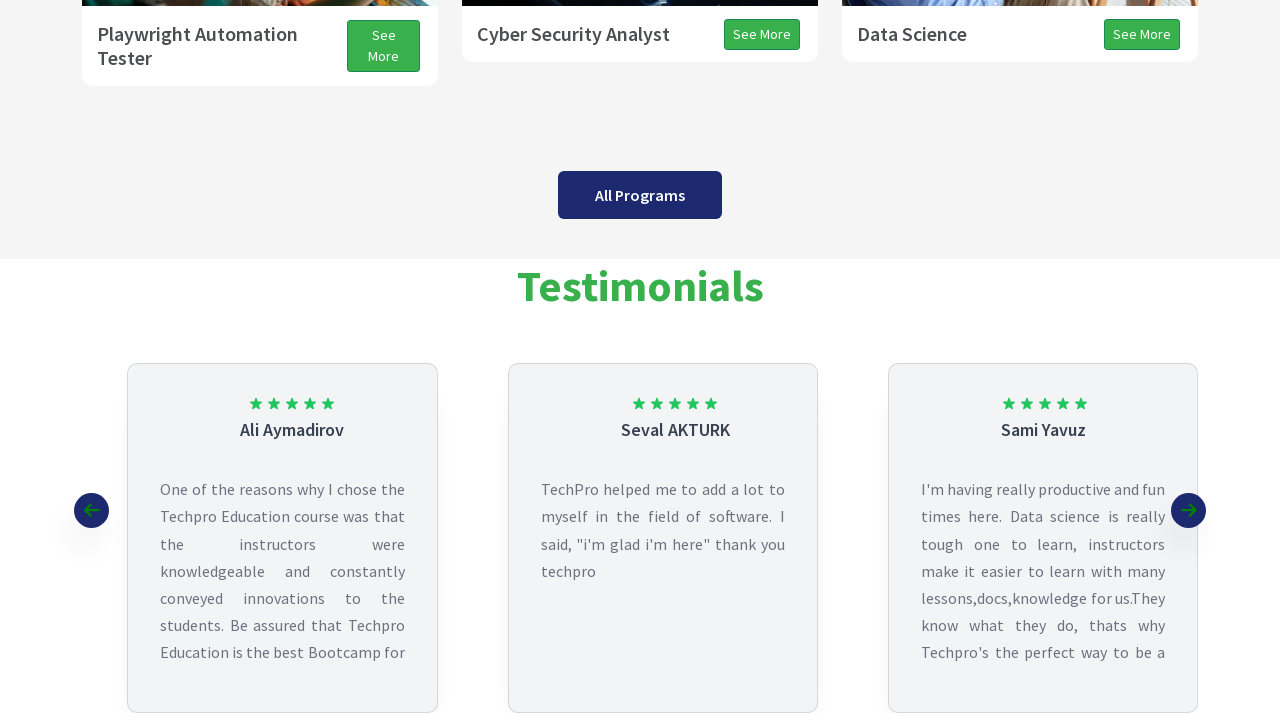

Scrolled up the page (1st scroll)
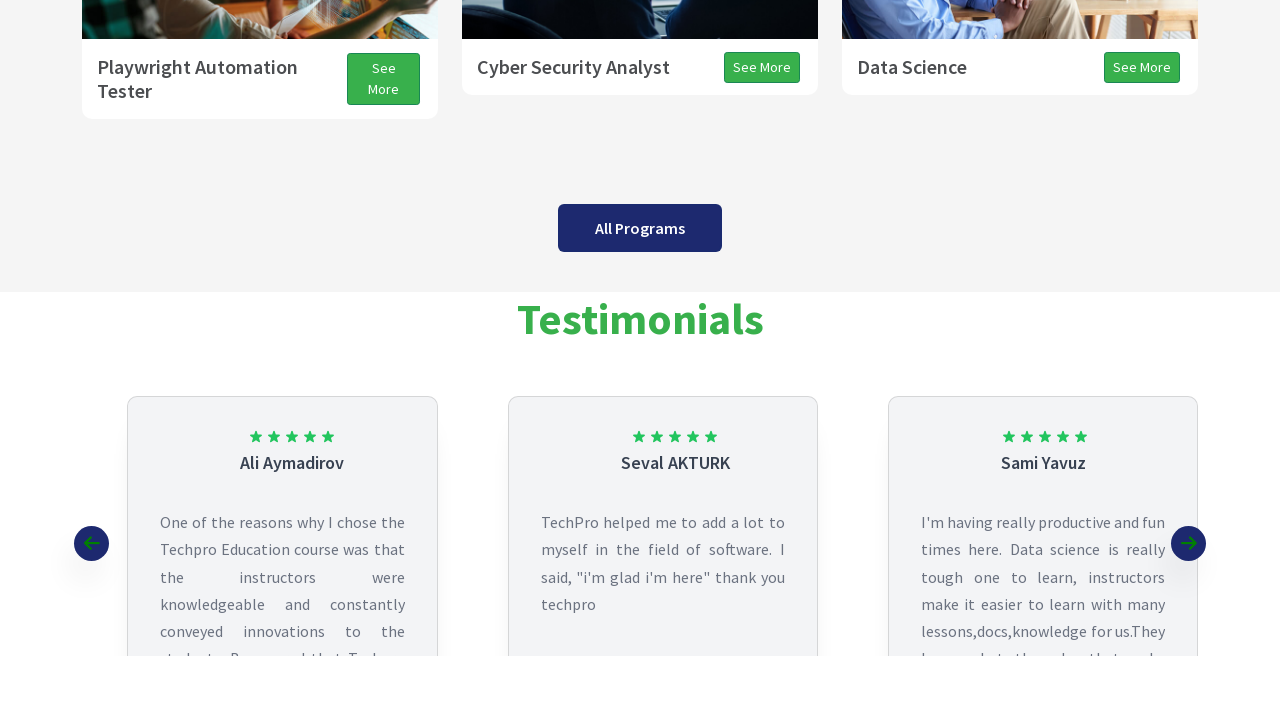

Scrolled up the page (2nd scroll)
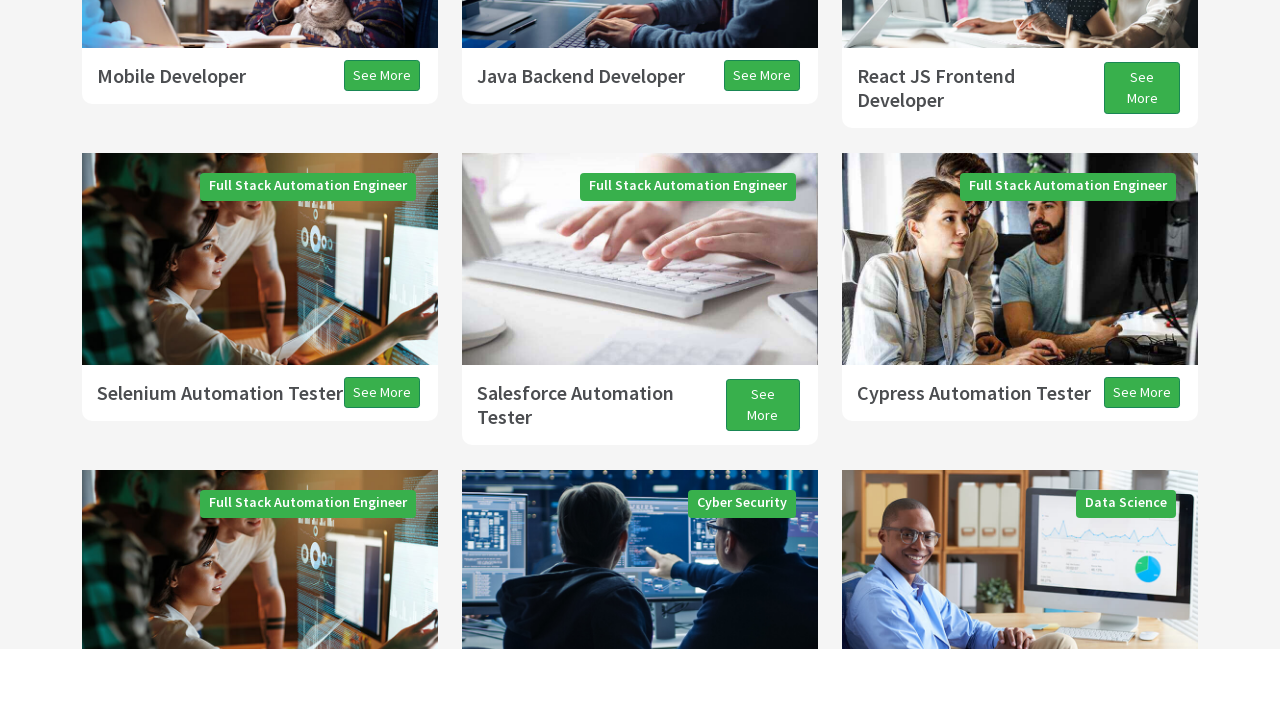

Scrolled up the page (3rd scroll)
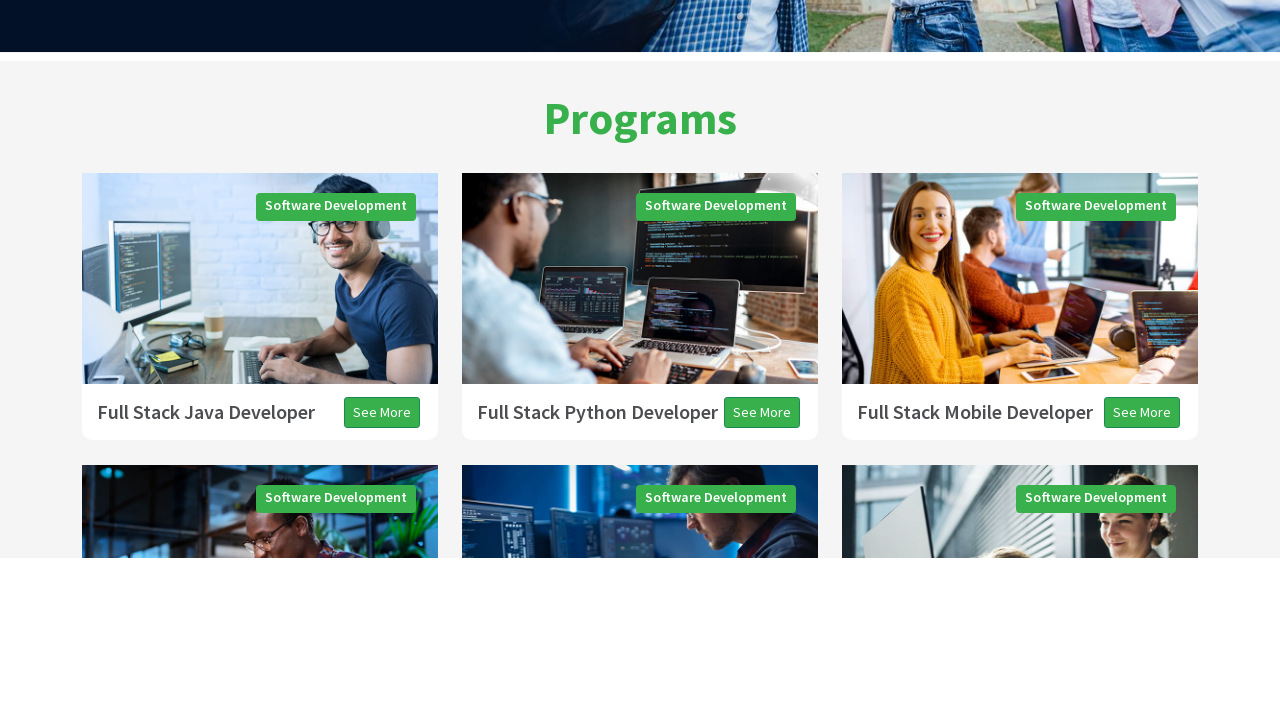

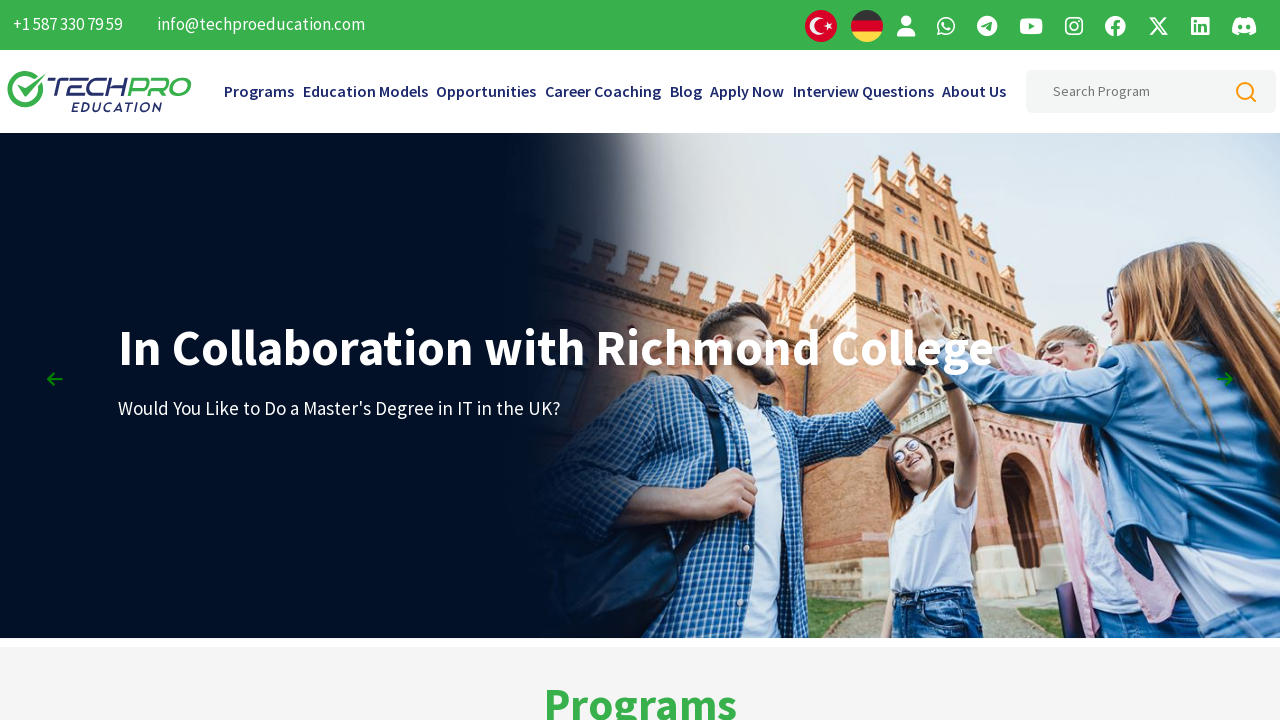